Tests dynamic element addition and removal functionality by clicking Add Element button multiple times and then removing the created elements one by one

Starting URL: http://the-internet.herokuapp.com/add_remove_elements/

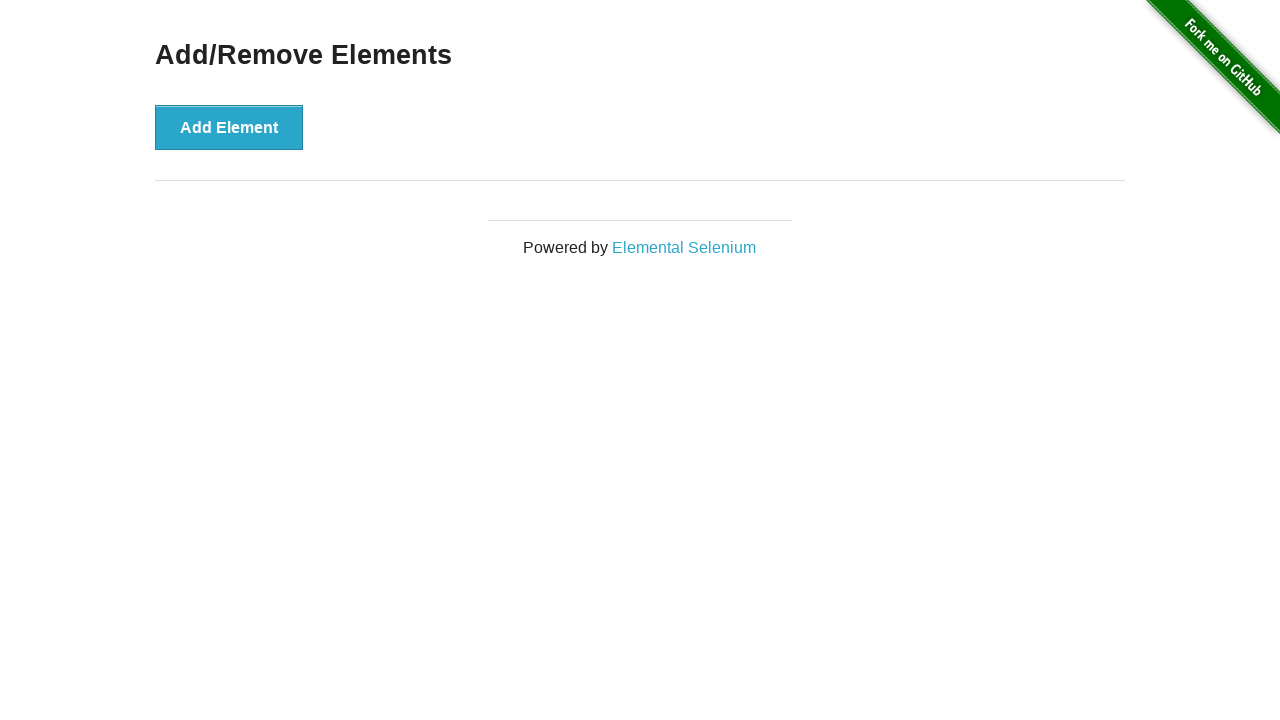

Clicked Add Element button first time at (229, 127) on xpath=//button[text()='Add Element']
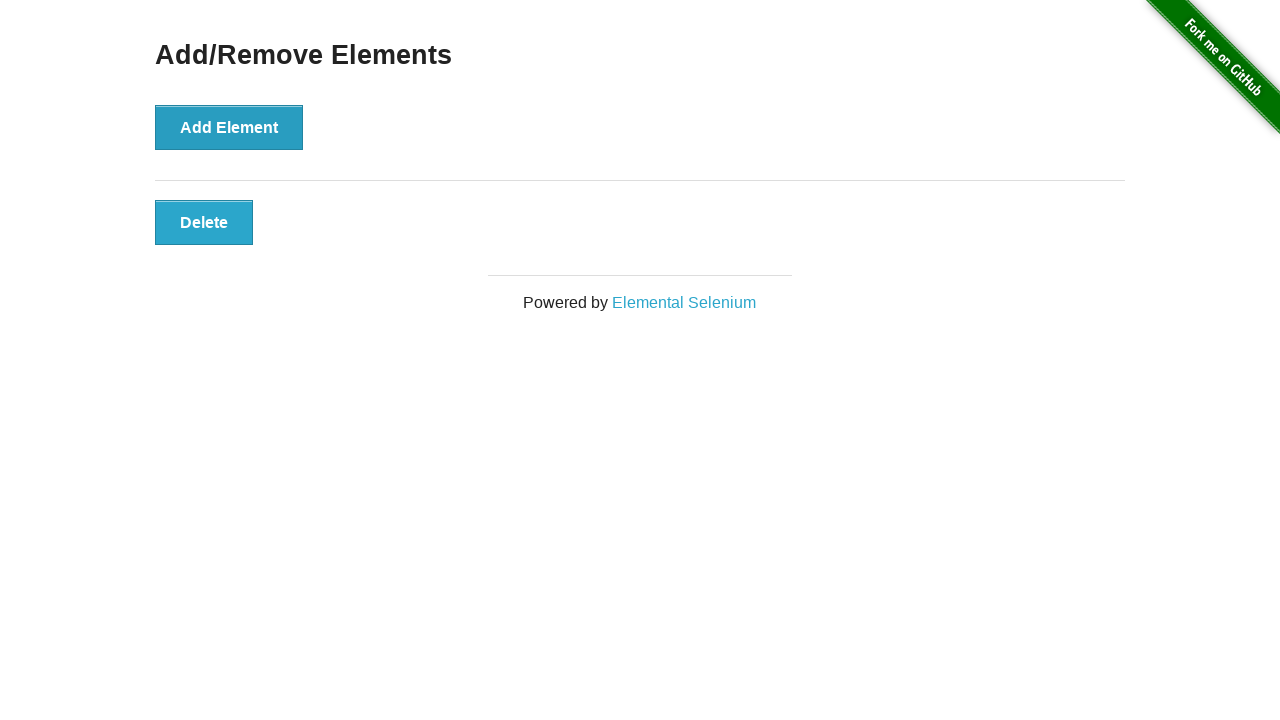

Clicked Add Element button second time at (229, 127) on xpath=//button[text()='Add Element']
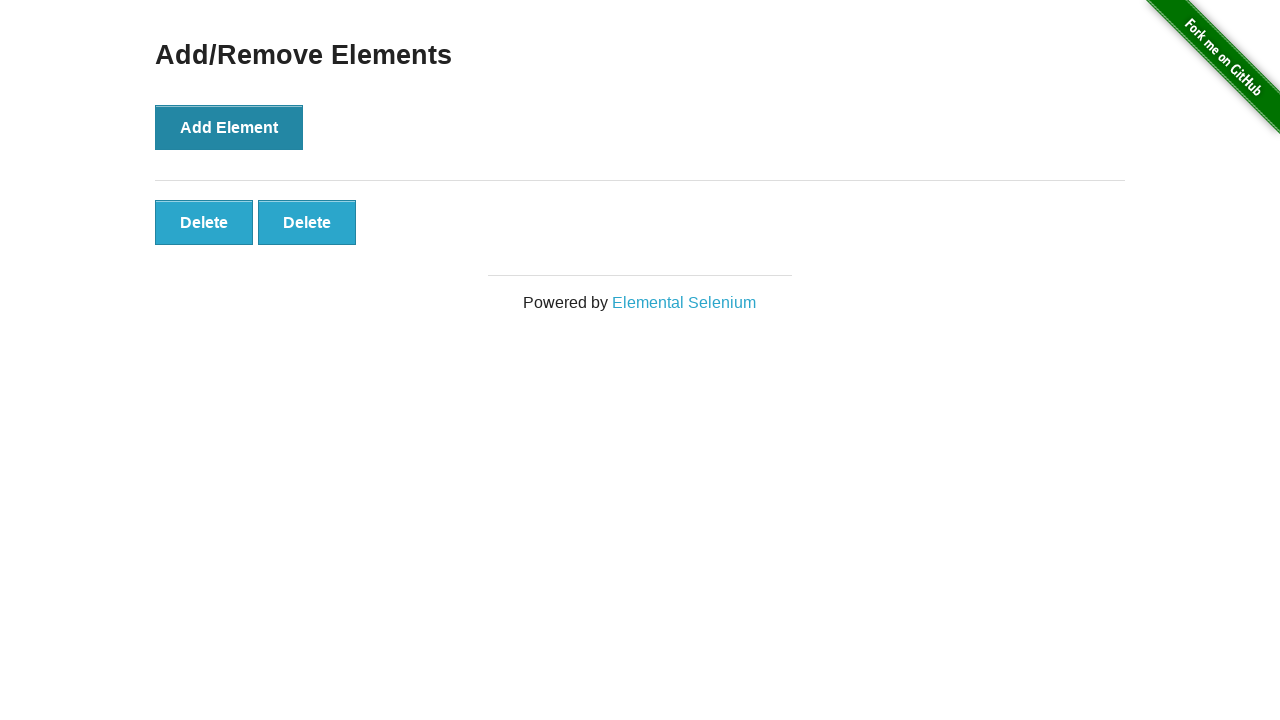

Delete buttons appeared on the page
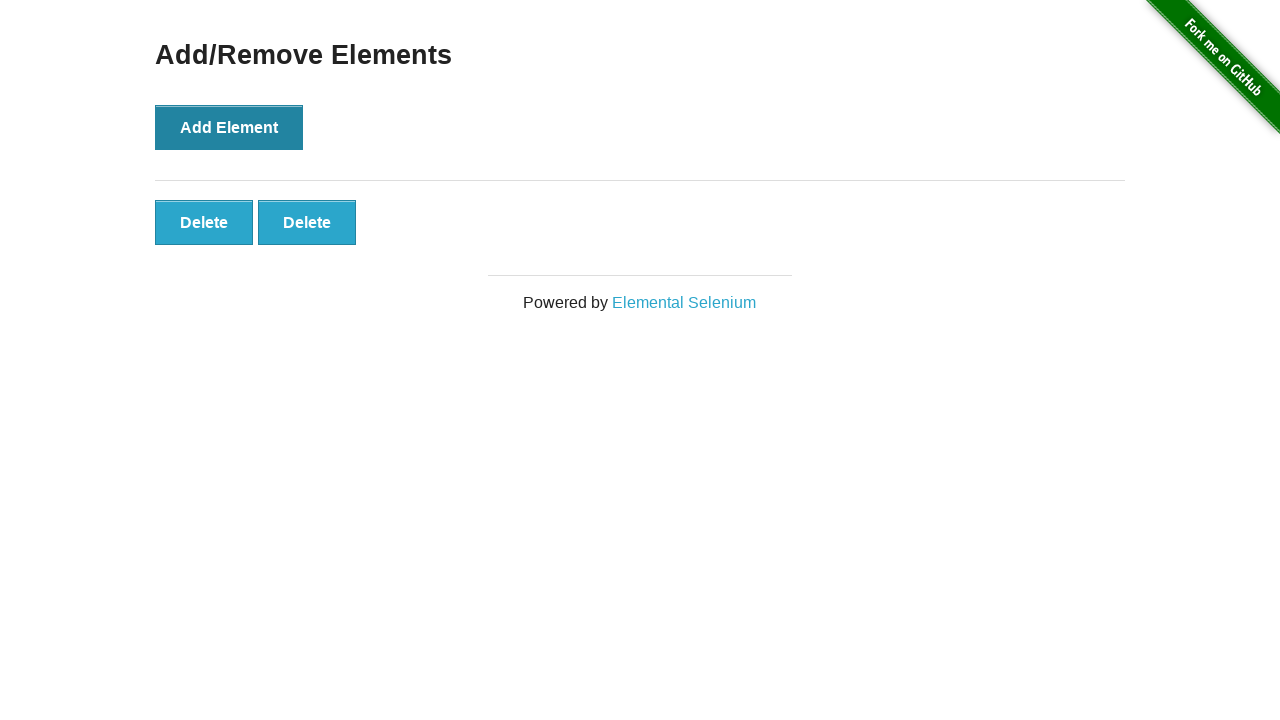

Clicked first delete button to remove first element at (204, 222) on xpath=//button[text()='Delete']
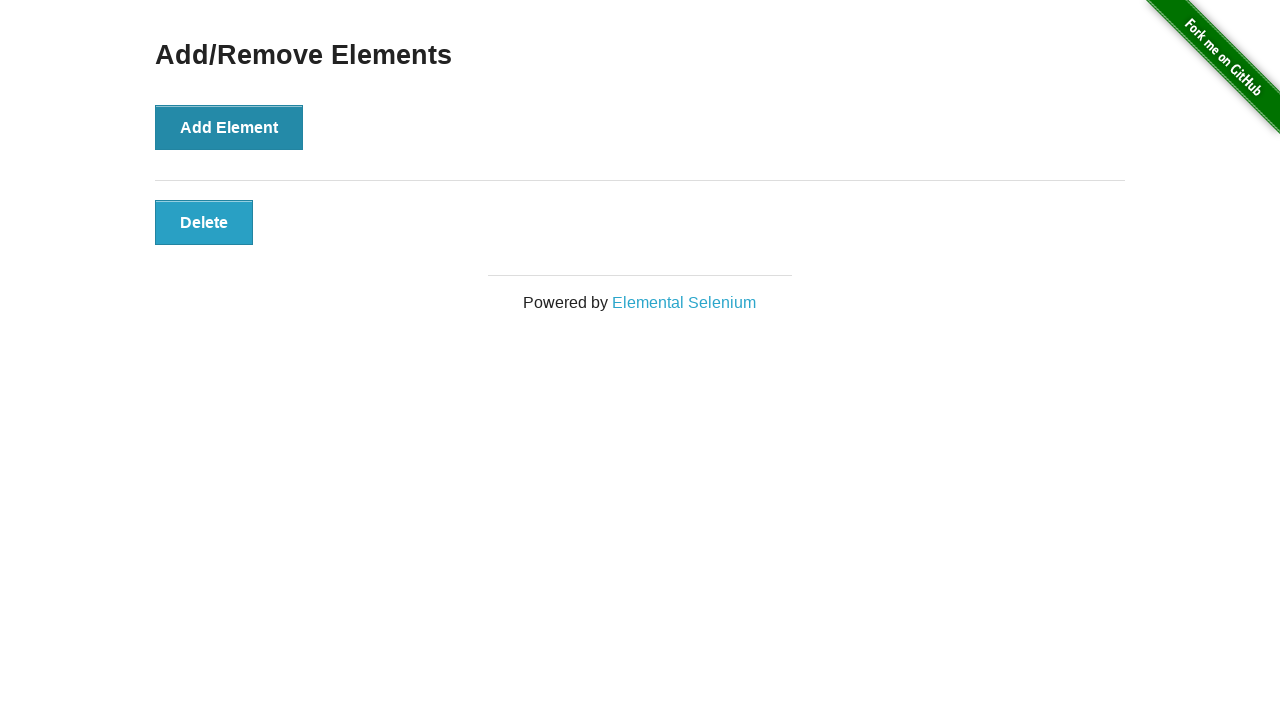

Clicked second delete button to remove remaining element at (204, 222) on xpath=//button[text()='Delete']
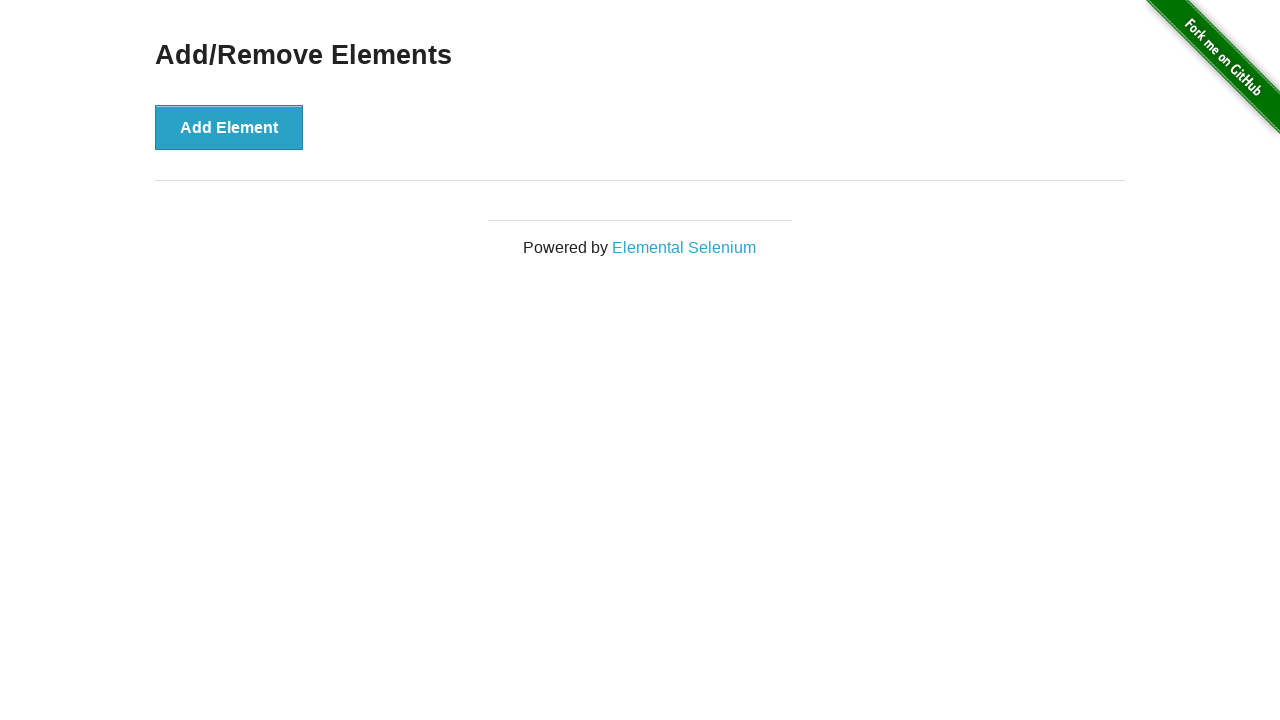

Verified all delete buttons have been removed from the page
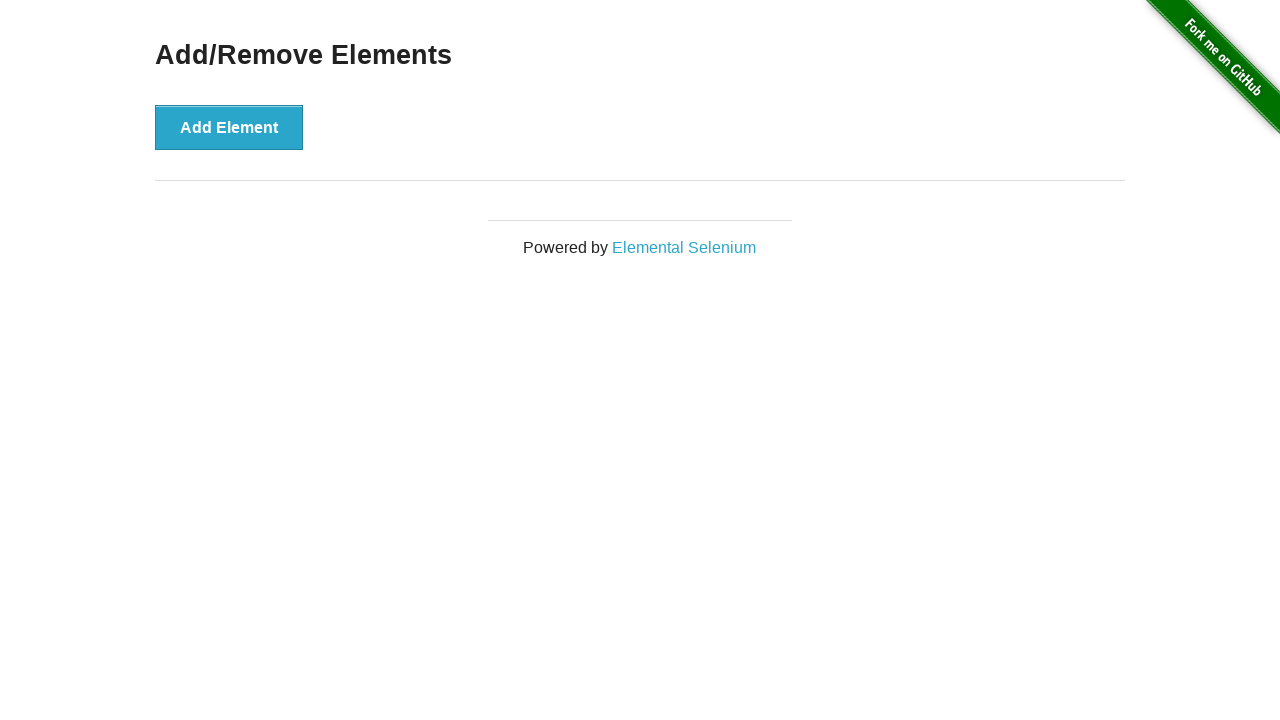

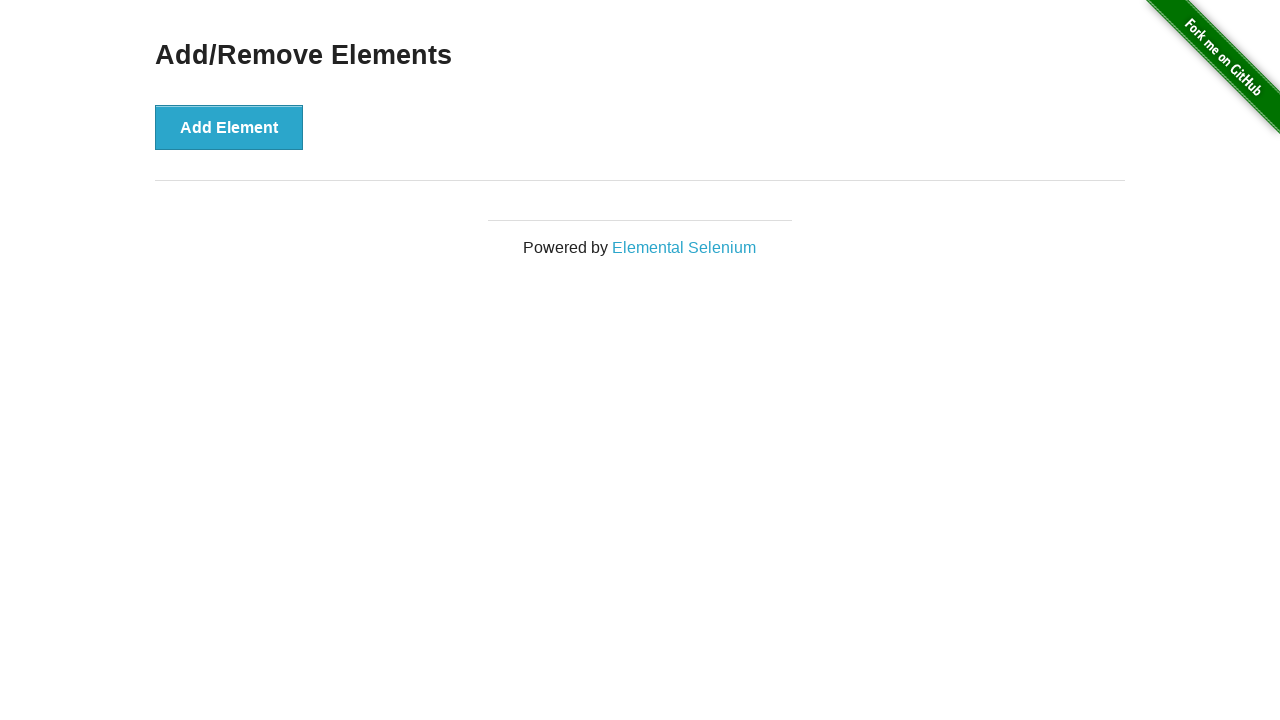